Tests product selection and cart functionality by clicking on a product, adding it to cart, and navigating to the cart page

Starting URL: https://www.demoblaze.com/

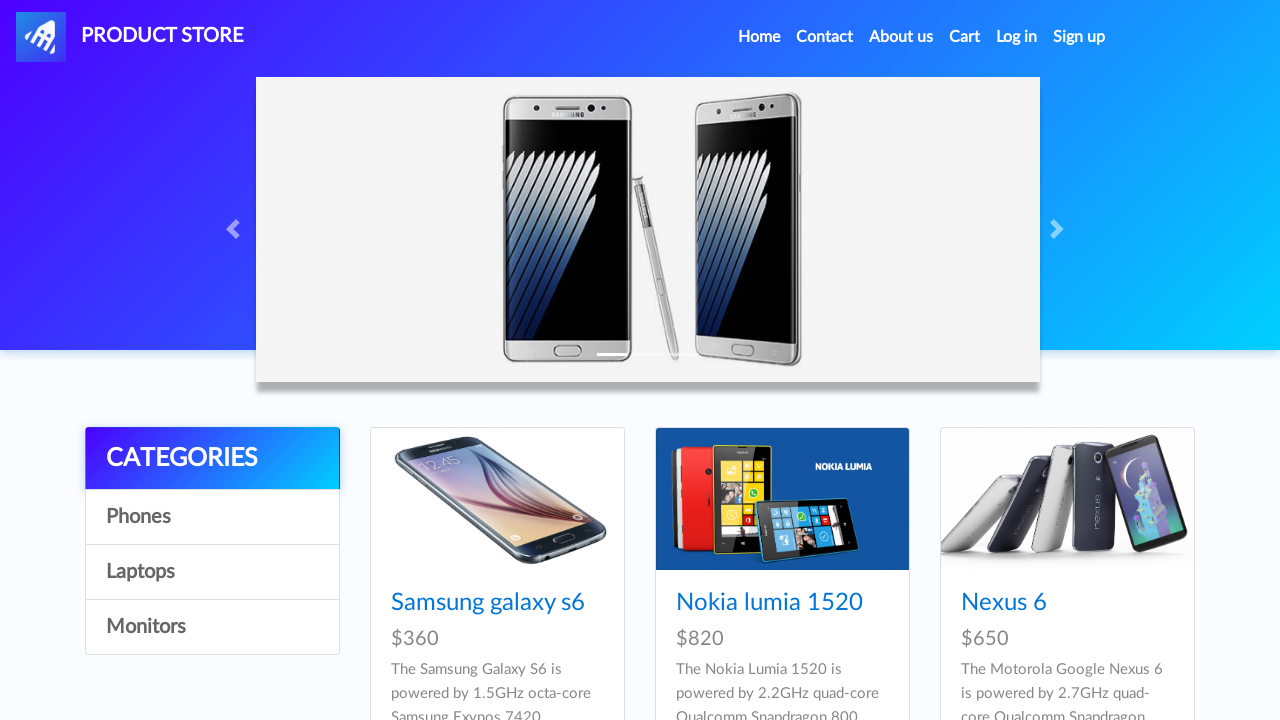

Retrieved product text from fourth product
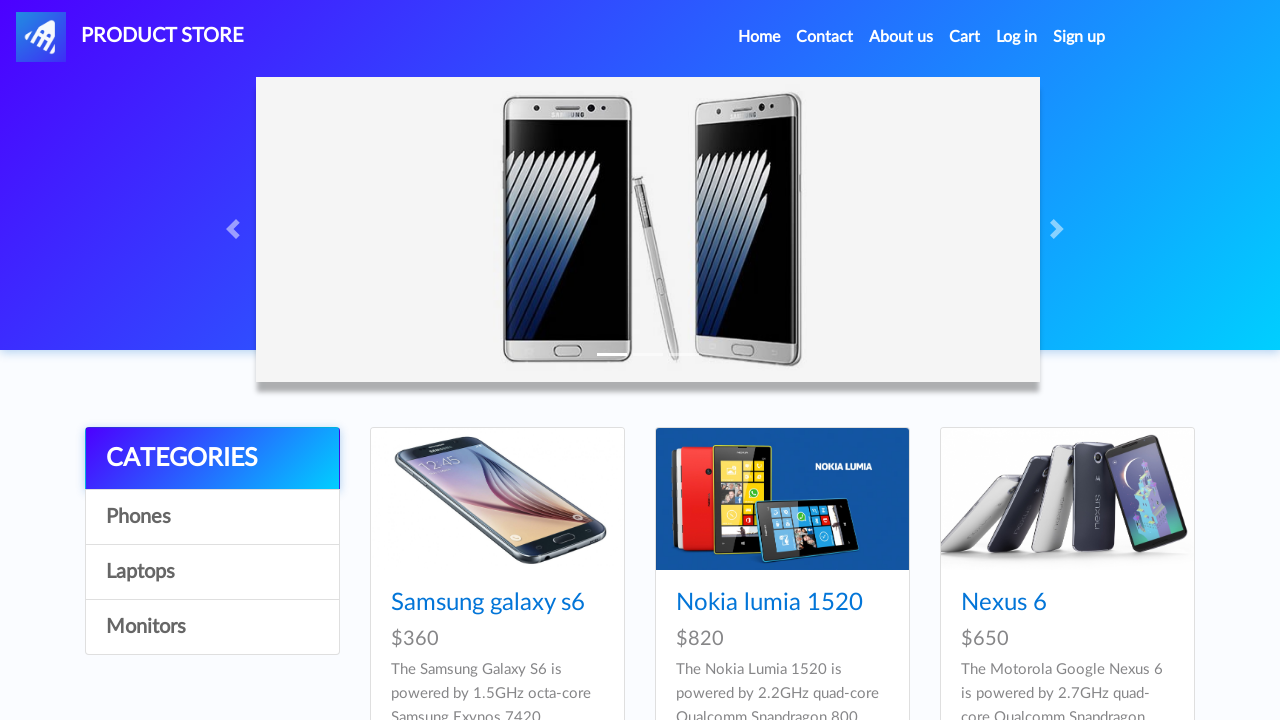

Clicked on the fourth product at (488, 361) on xpath=//div[@class='card h-100']/descendant::a[@class='hrefch'] >> nth=3
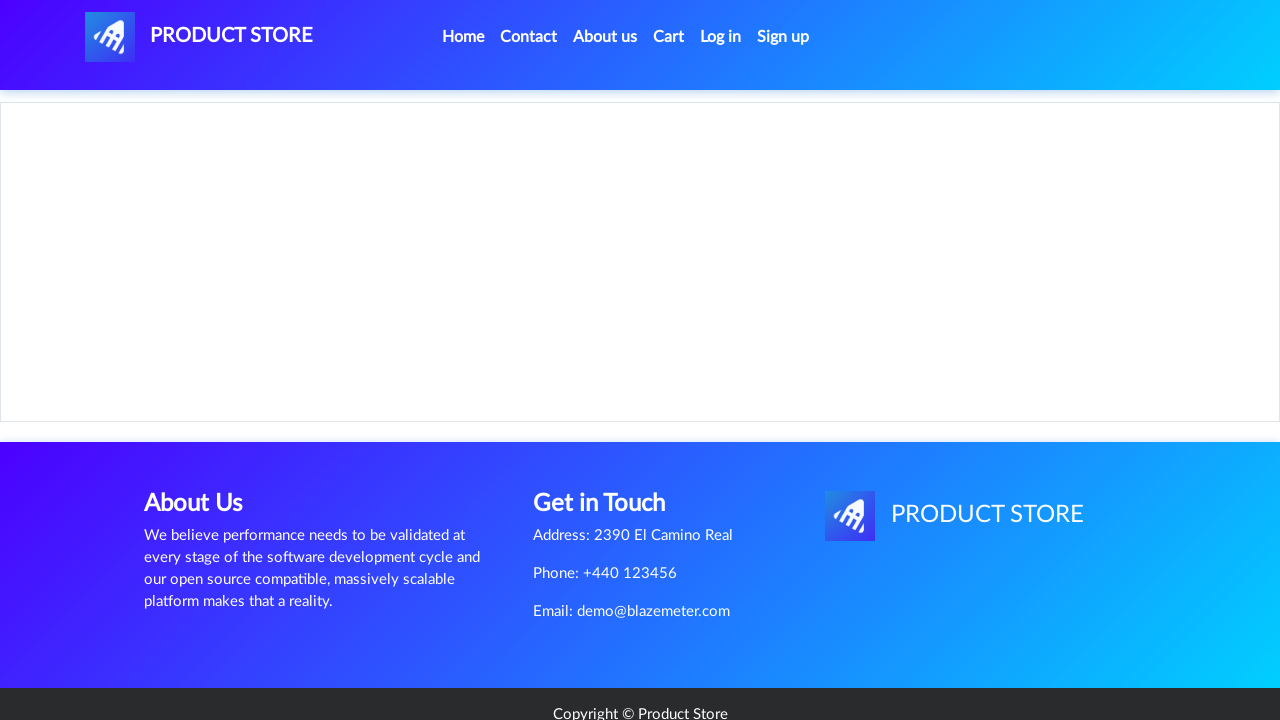

Located product title element
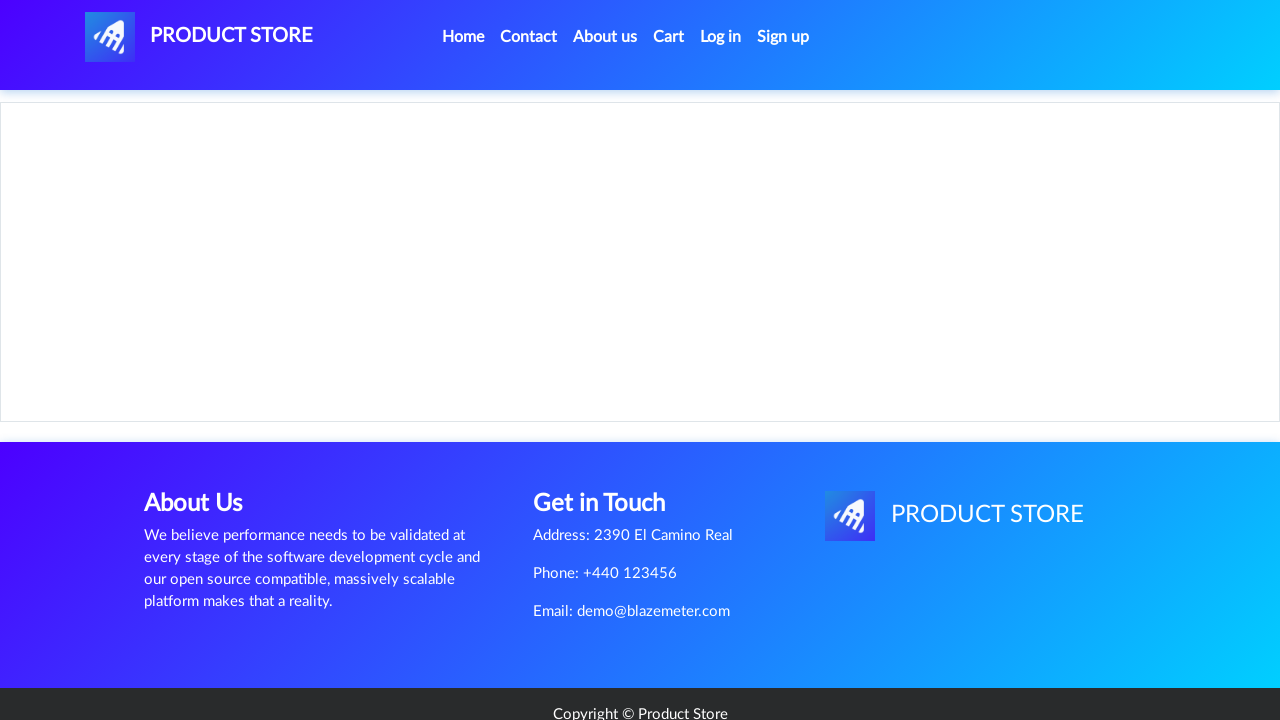

Waited for product title to load
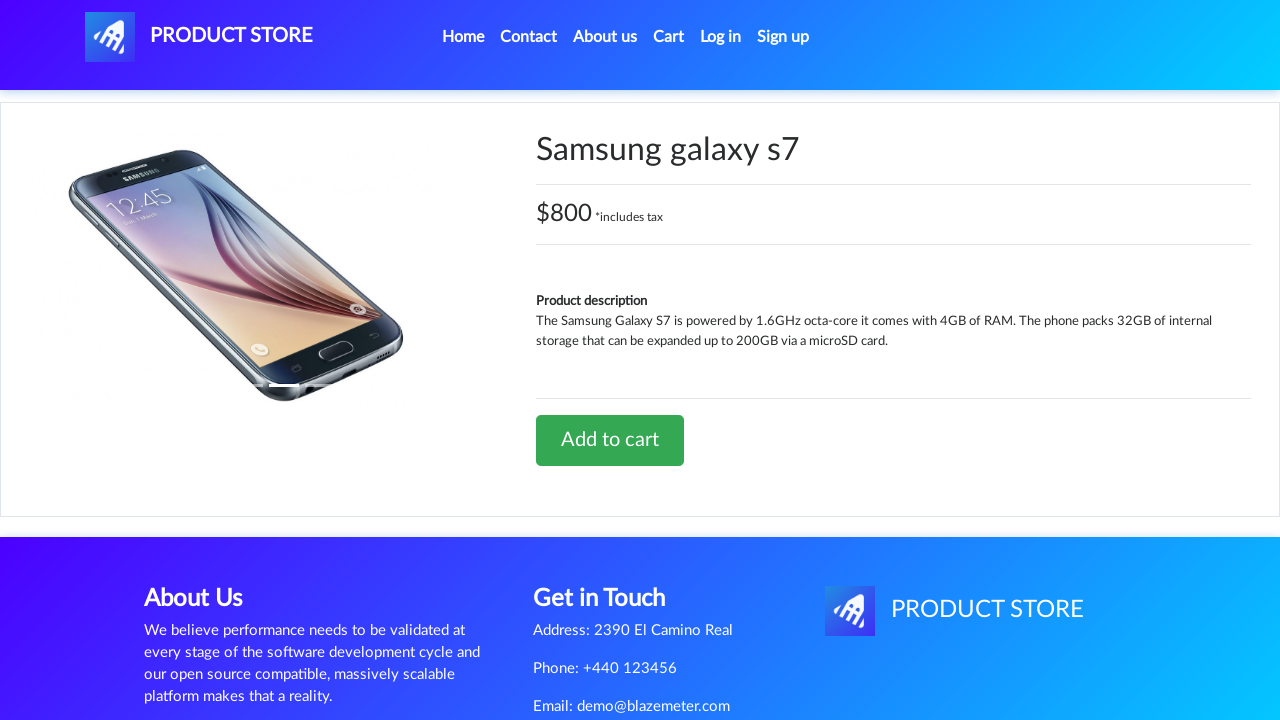

Clicked 'Add to cart' button at (610, 440) on xpath=//a[text()='Add to cart']
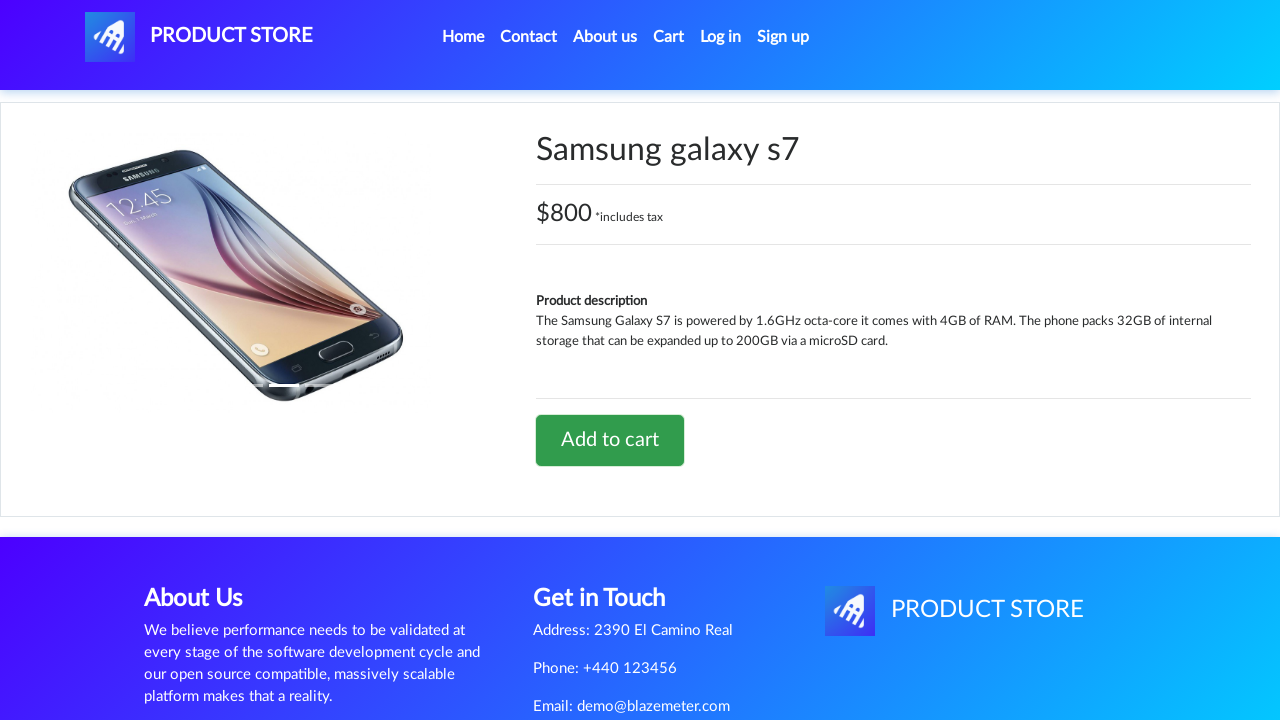

Set up alert dialog handler to accept dialogs
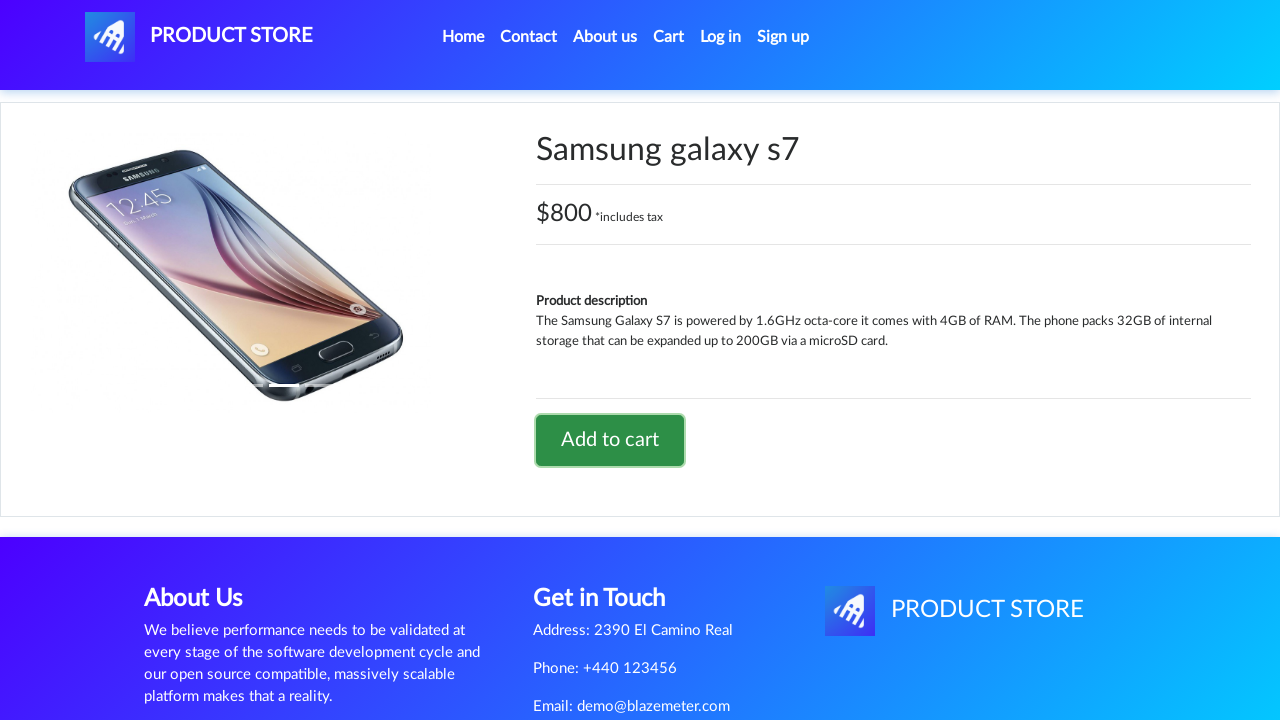

Clicked on cart button to navigate to cart page at (669, 37) on #cartur
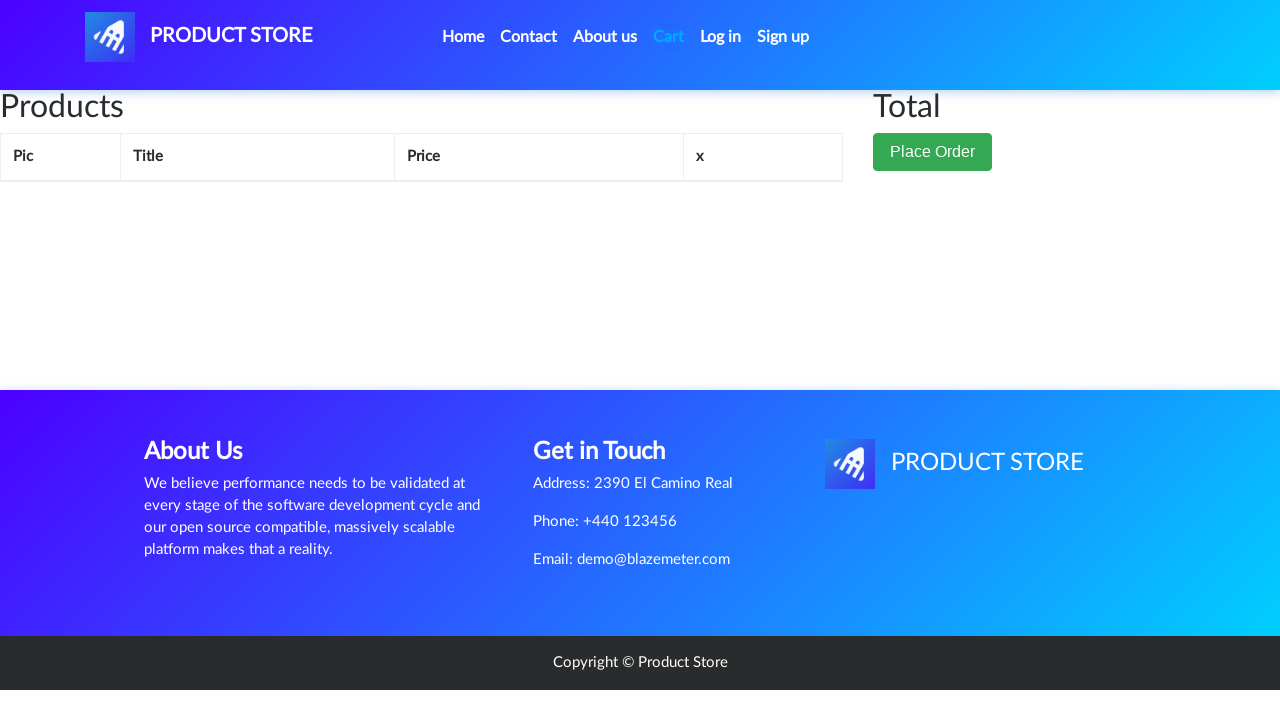

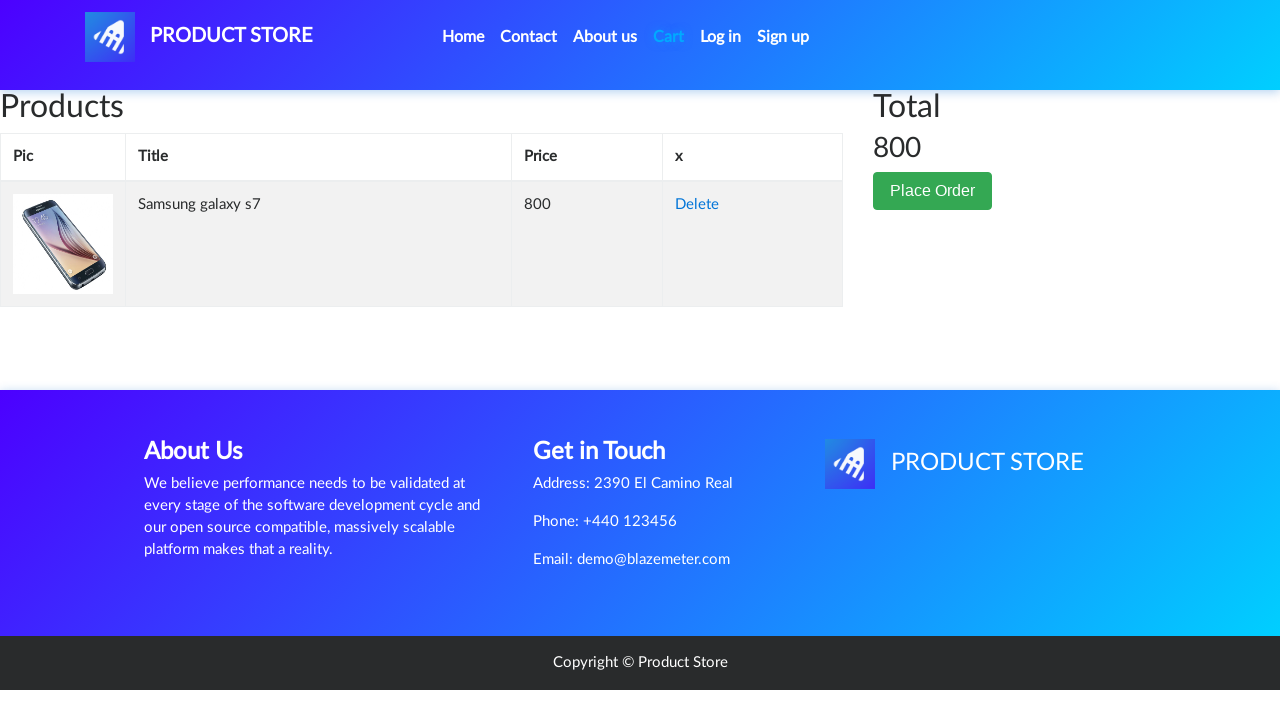